Tests opening the login modal (incomplete test with TODO)

Starting URL: http://speak-ukrainian.eastus2.cloudapp.azure.com/dev/

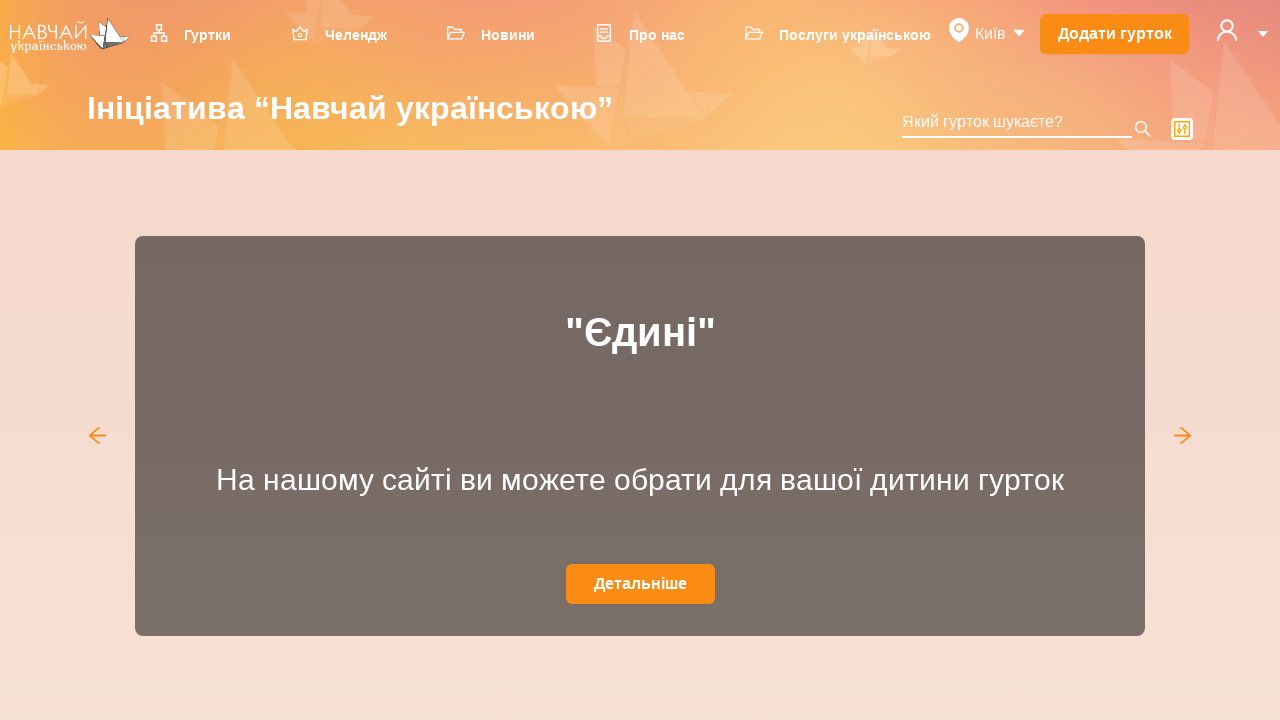

Clicked user icon to open menu at (1227, 30) on svg[data-icon='user']
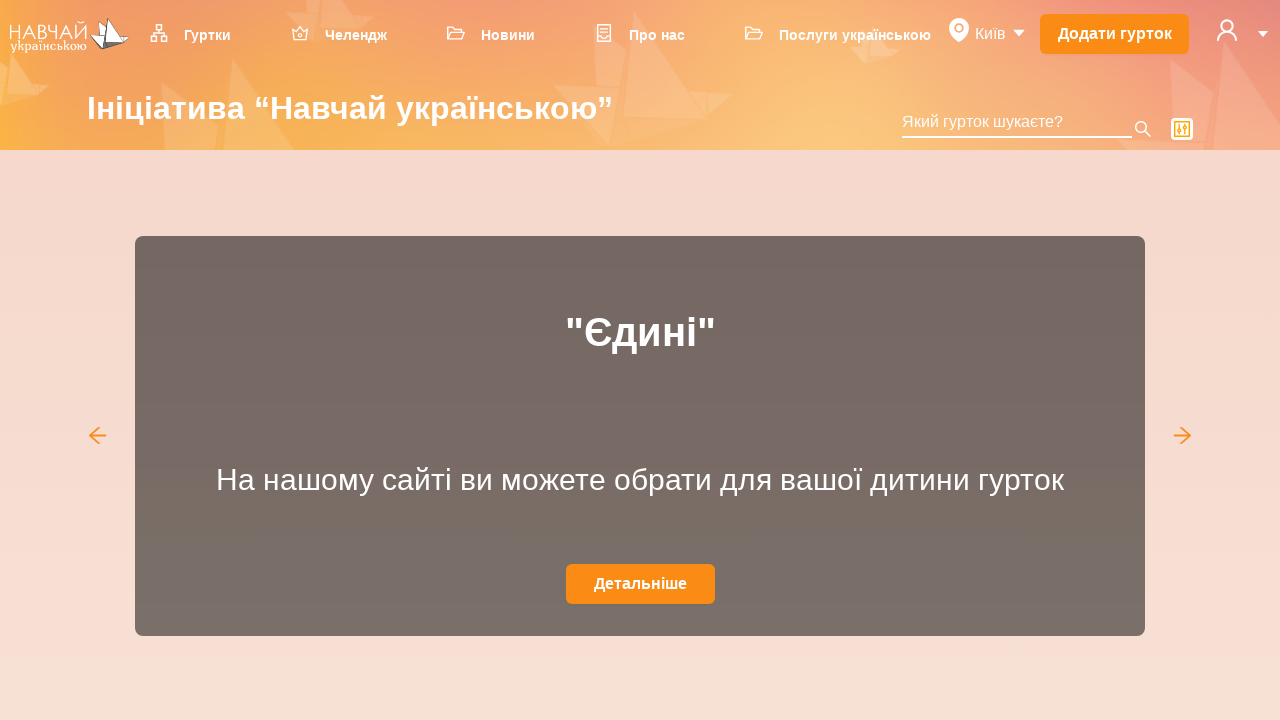

Dropdown menu appeared
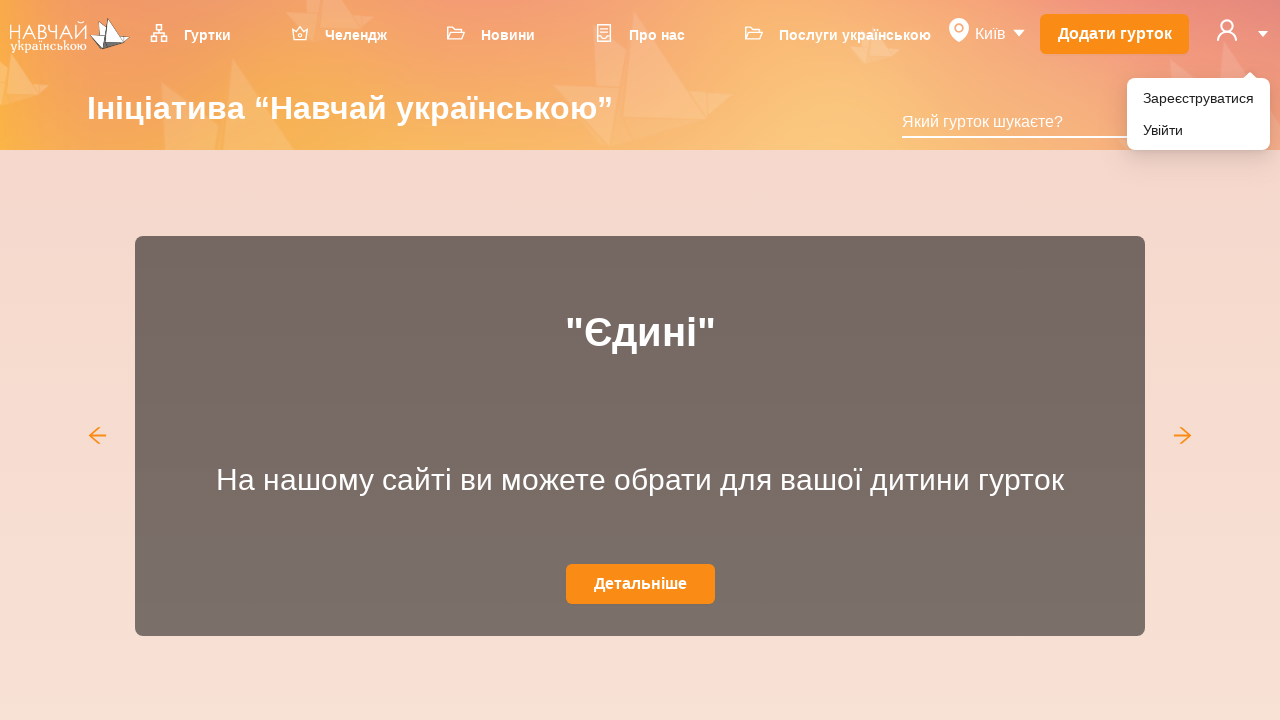

Clicked 'Увійти' (Login) menu item to open login modal at (1198, 130) on li[role='menuitem'] div:has-text('Увійти')
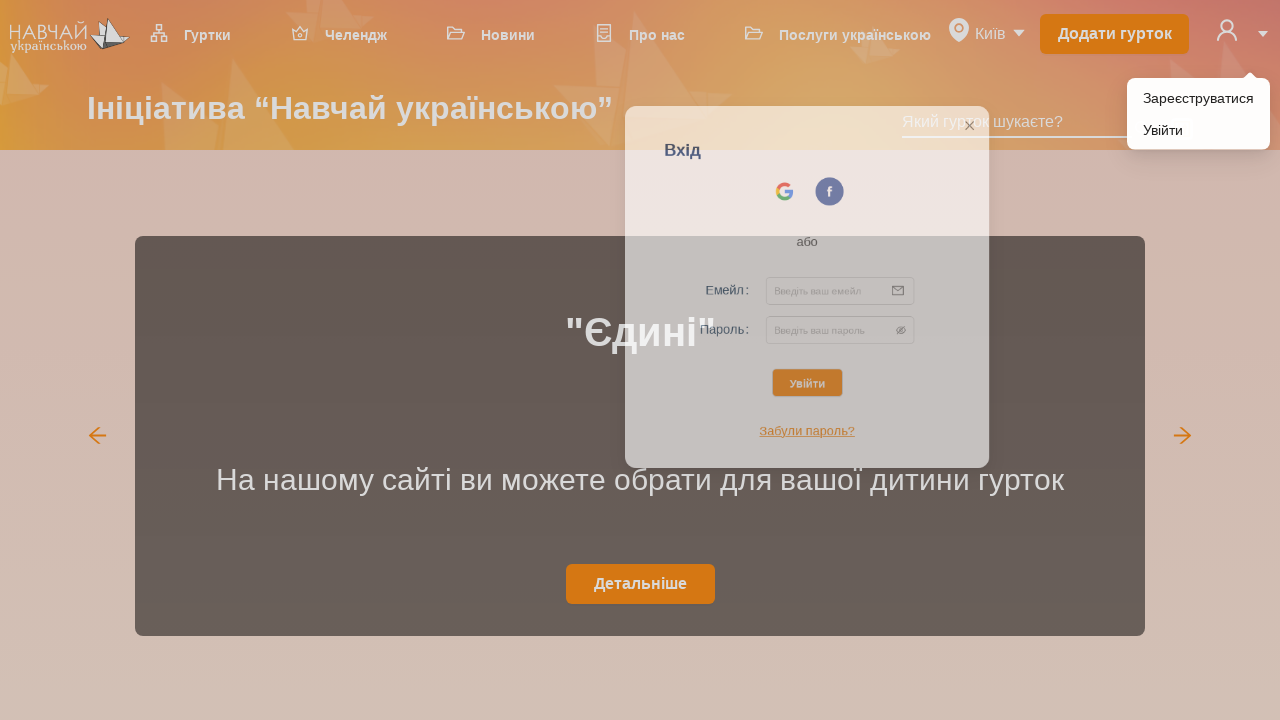

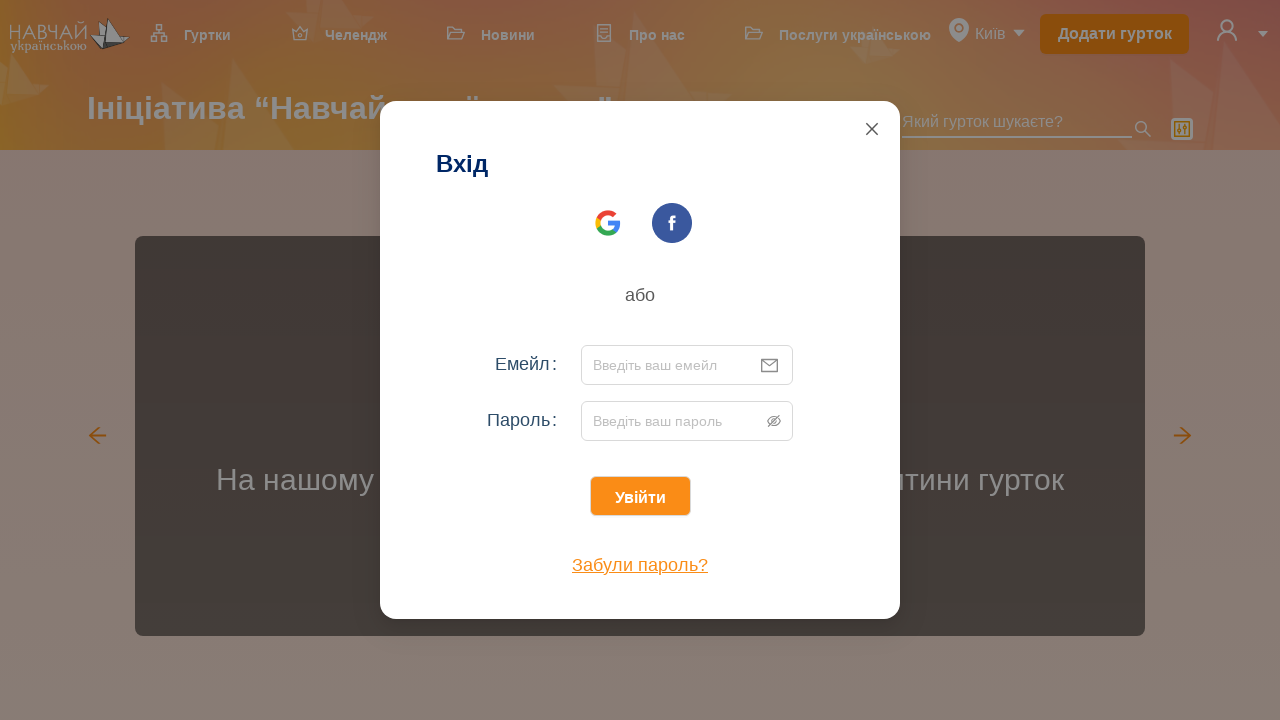